Navigates to a Shoppers Drug Mart product page for Enfamil Ready to Feed formula and verifies that the price container element is displayed on the page.

Starting URL: https://www.shoppersdrugmart.ca/enfamil-neuropro-baby-formula-0-12-months-ready-to-feed-bo/p/BB_056796906606?variantCode=056796906606&source=nspt

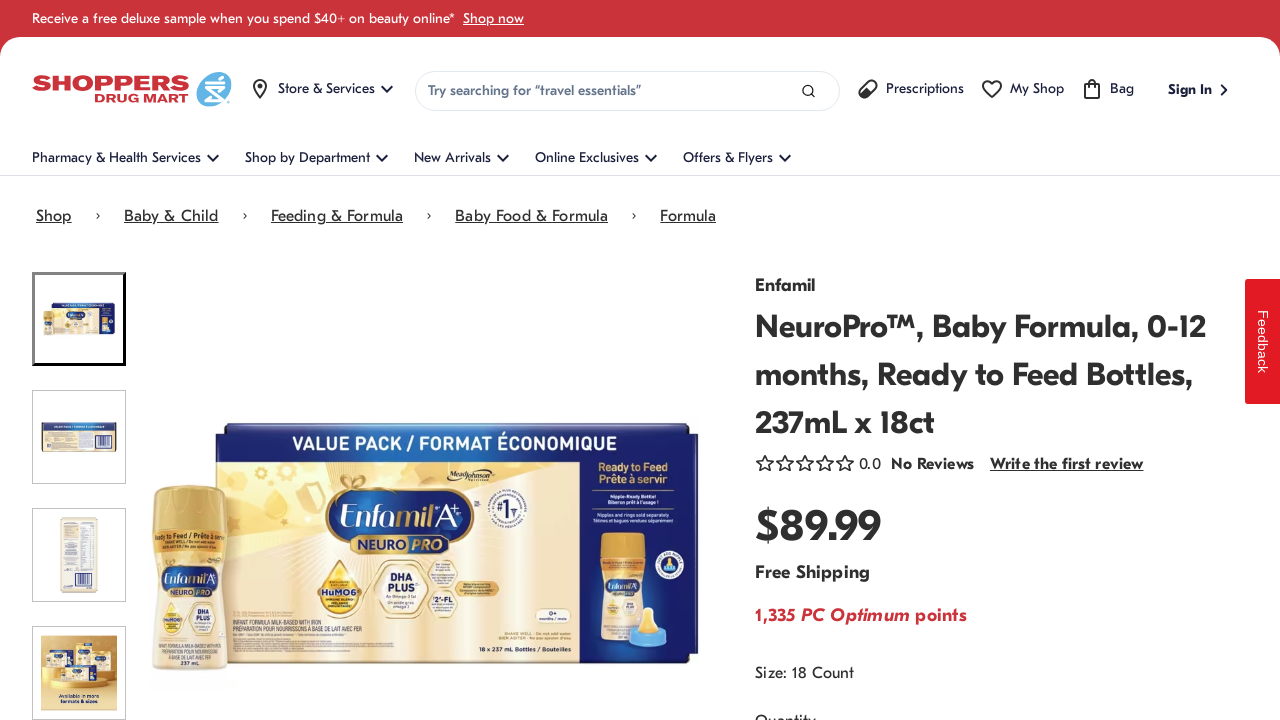

Navigated to Enfamil Ready to Feed product page on Shoppers Drug Mart
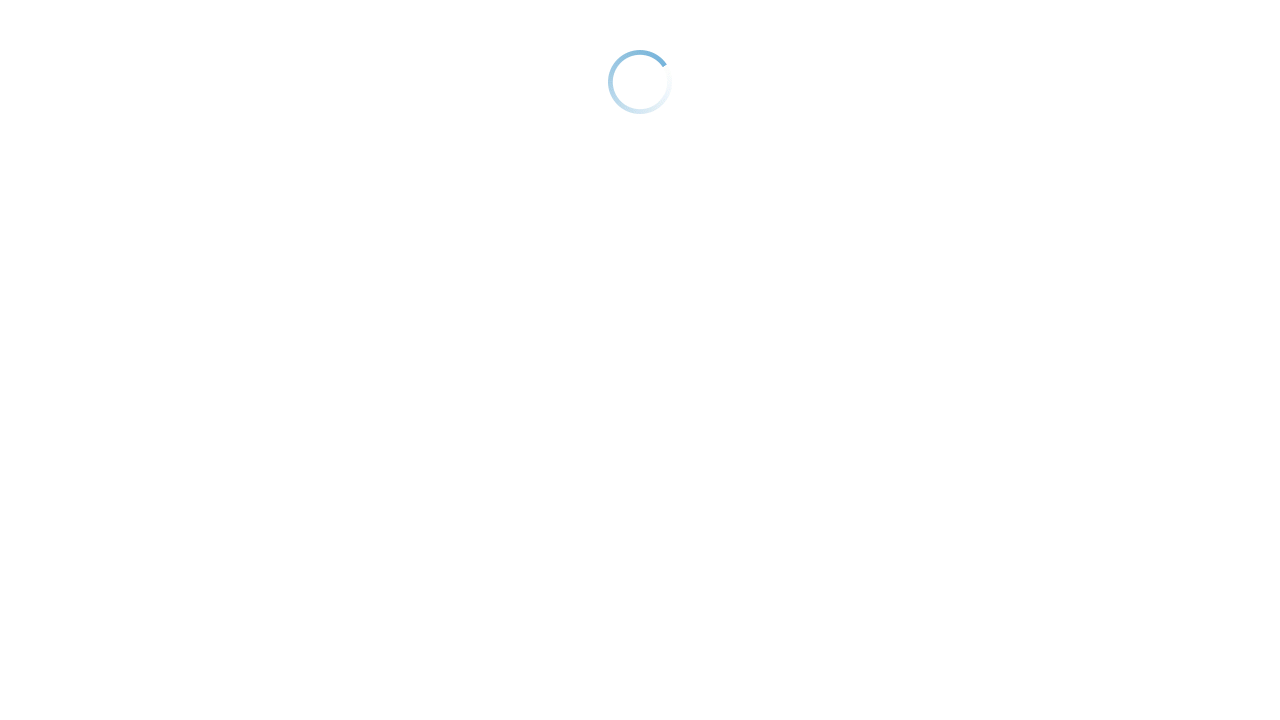

Price container element is visible on the product page
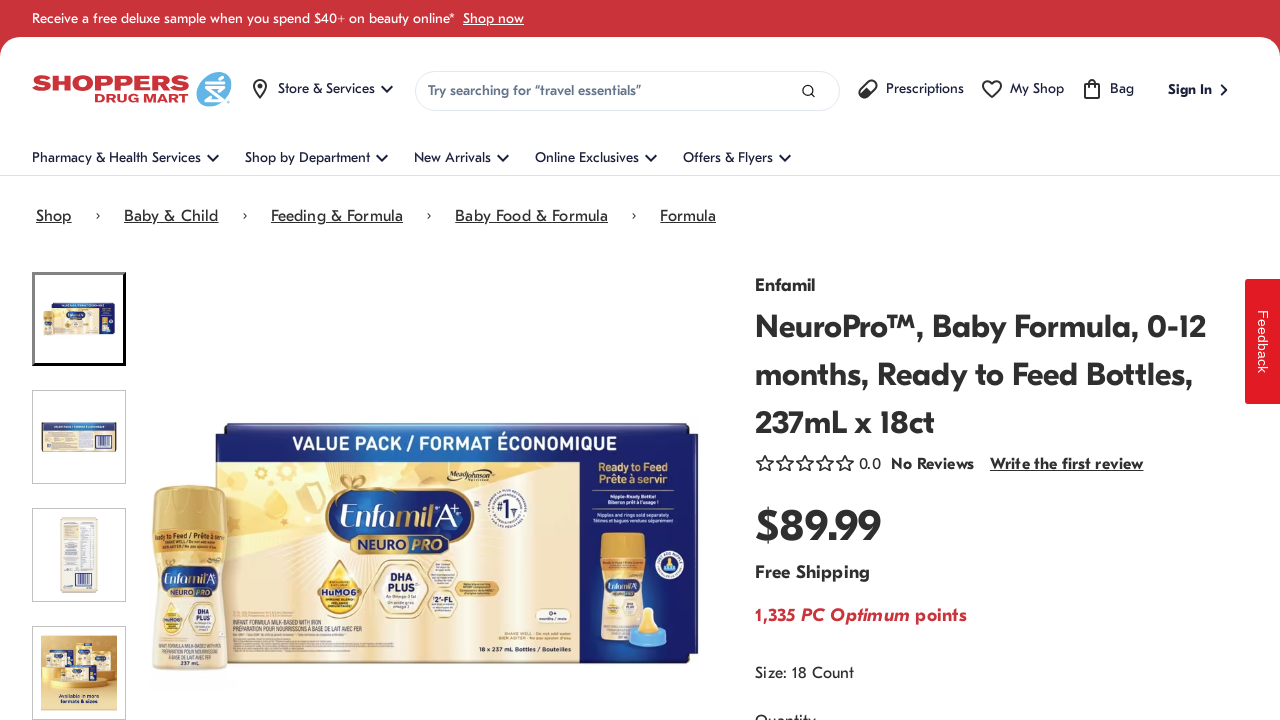

Verified that the price container is displayed
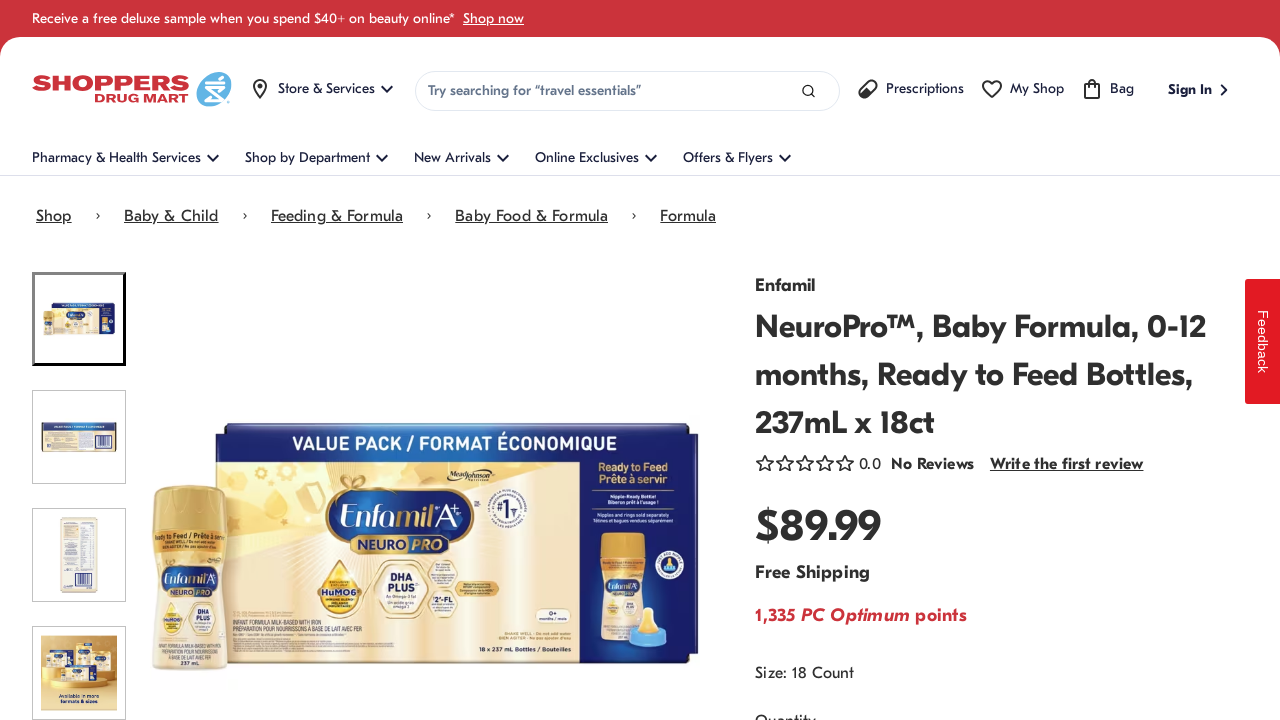

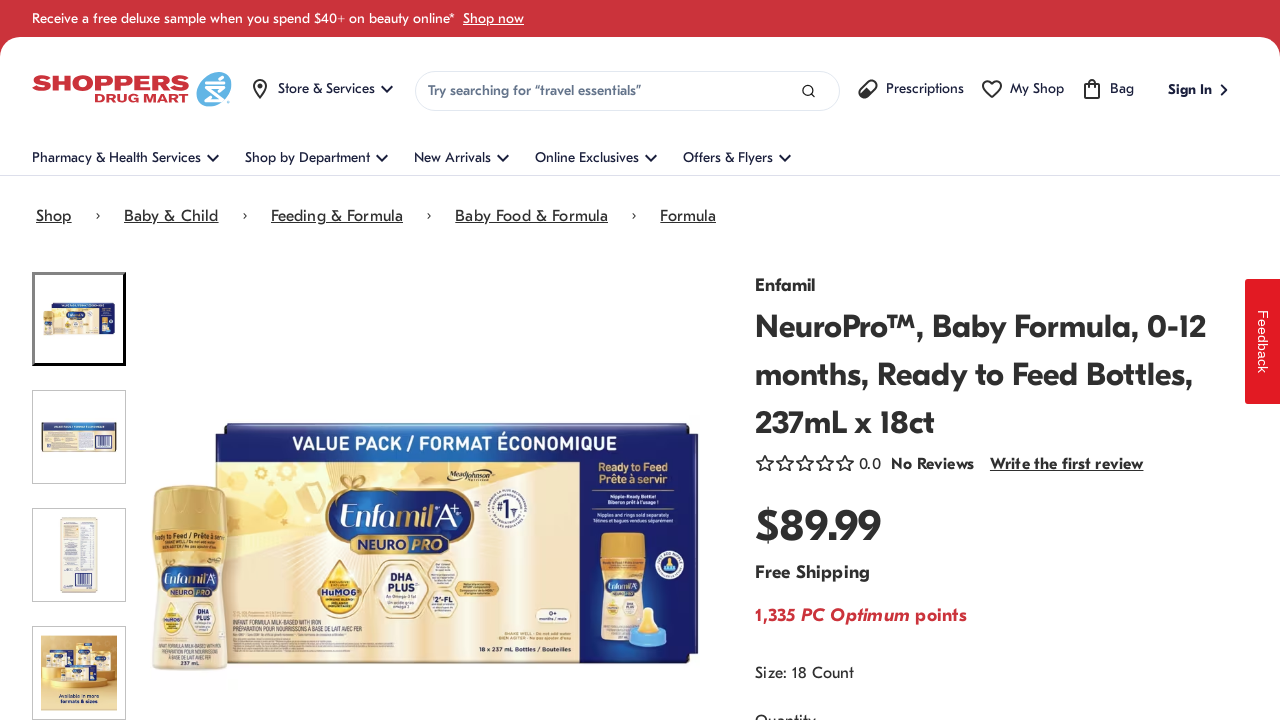